Tests web table sorting functionality by navigating to the Top Deals page, clicking on the first column header to sort, verifying the sort order, and paginating through results to find a specific item (Rice).

Starting URL: https://rahulshettyacademy.com/seleniumPractise/#/

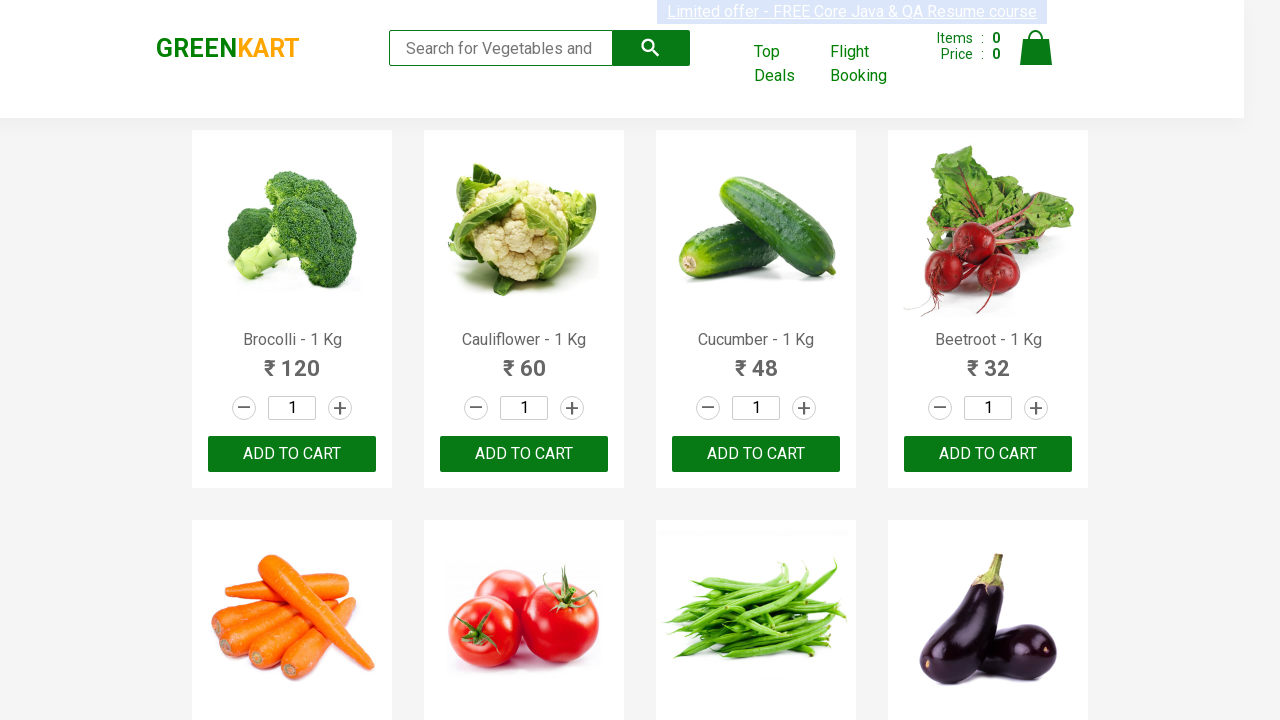

Clicked on 'Top Deals' link to navigate to deals page at (787, 64) on text=Top Deals
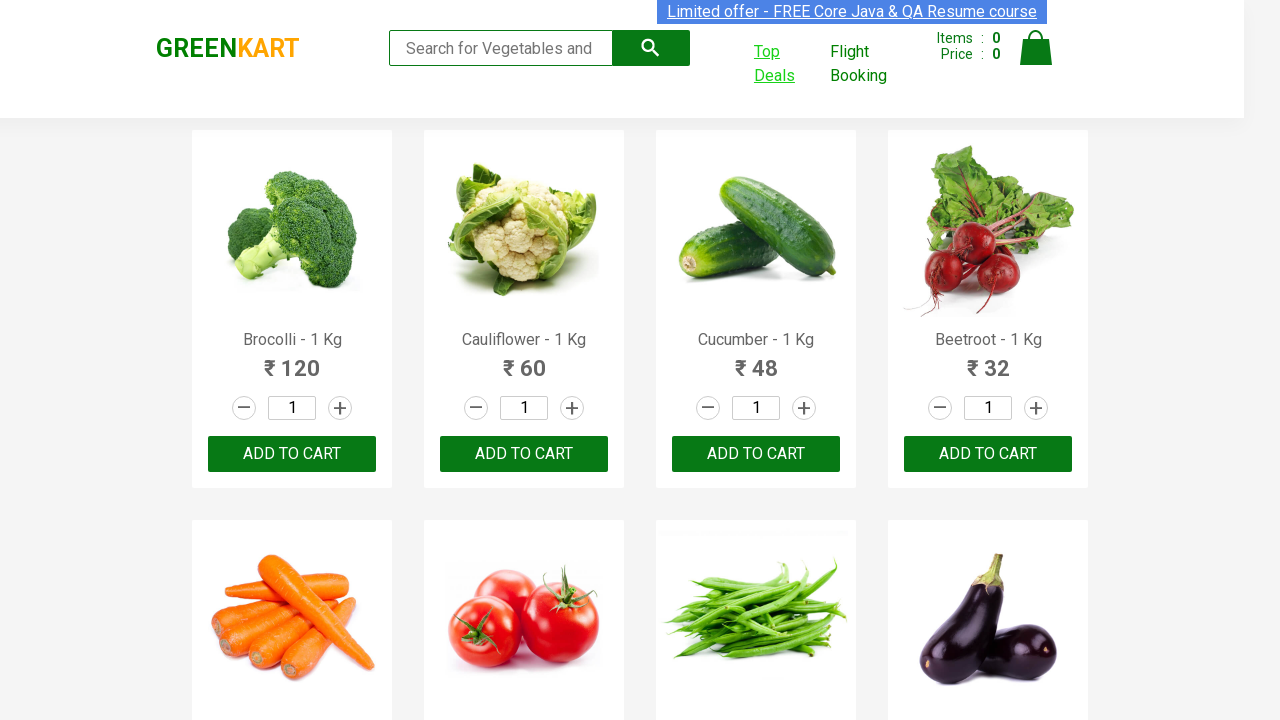

Waited 3 seconds for deals page to load
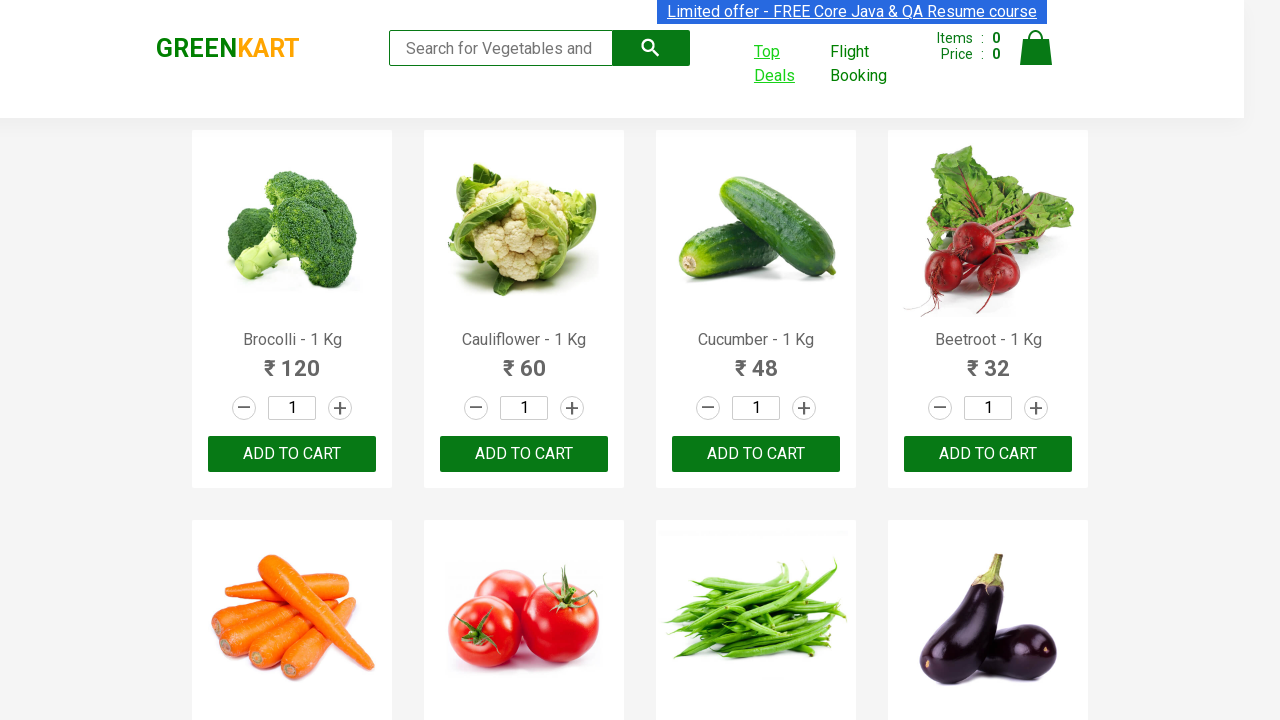

Switched to newly opened tab
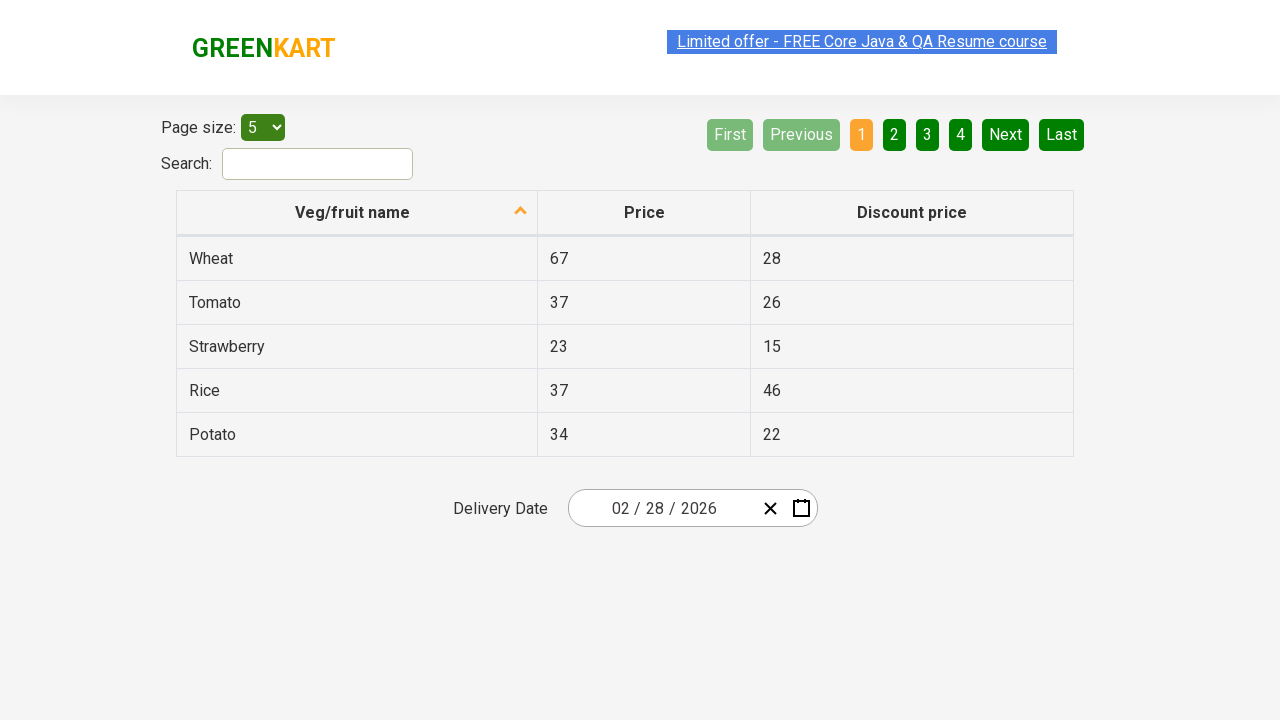

Table header became visible
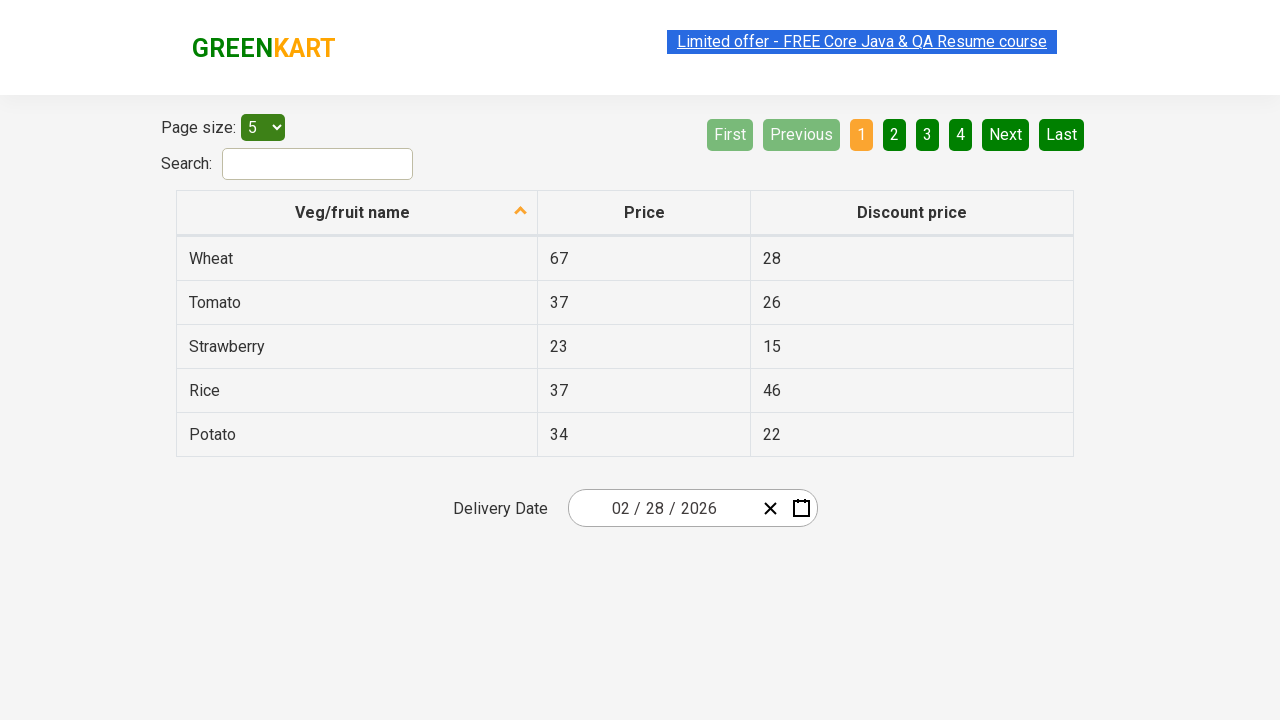

Clicked on first column header to sort table at (357, 213) on xpath=//tr/th[1]
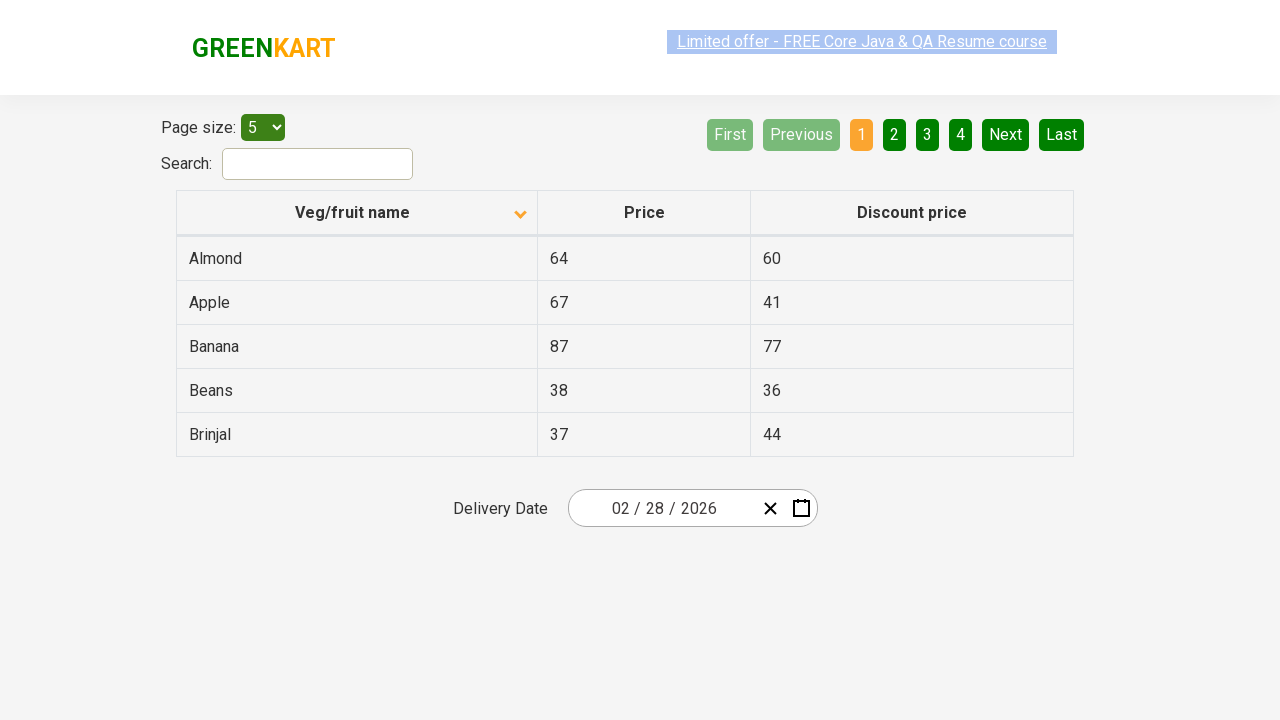

Waited 1 second for sorting to take effect
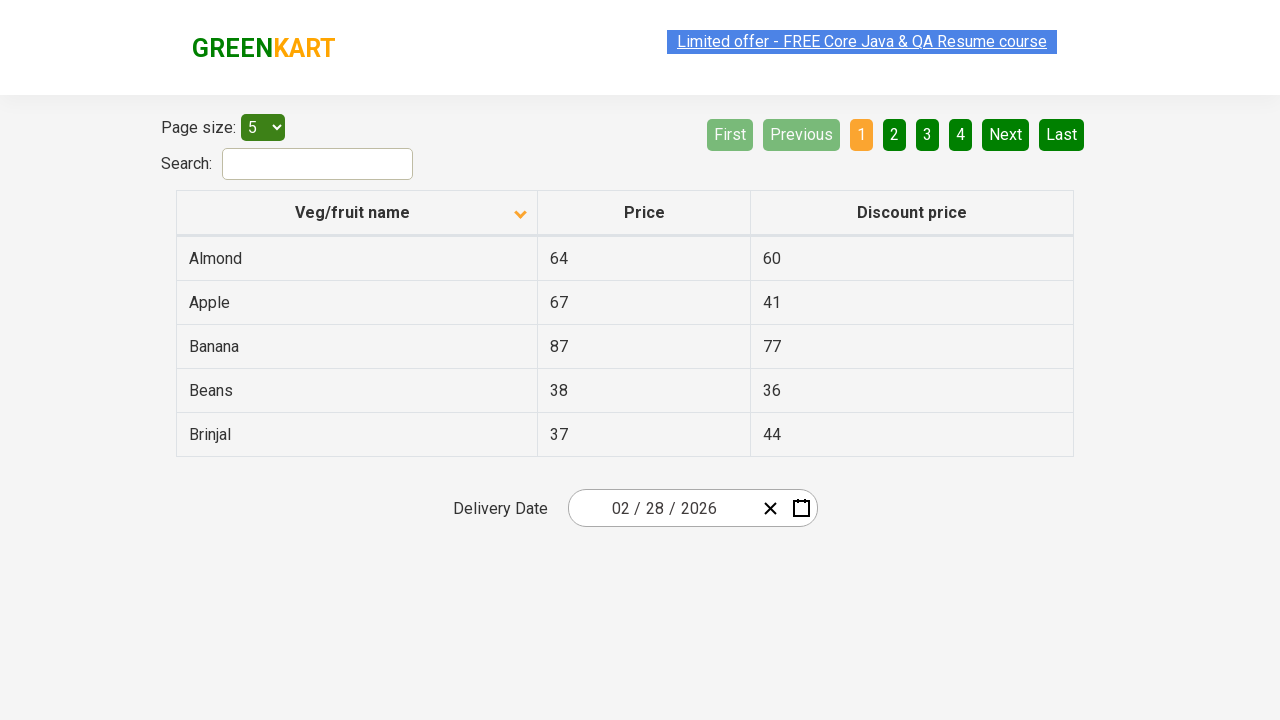

Retrieved 5 items from first column
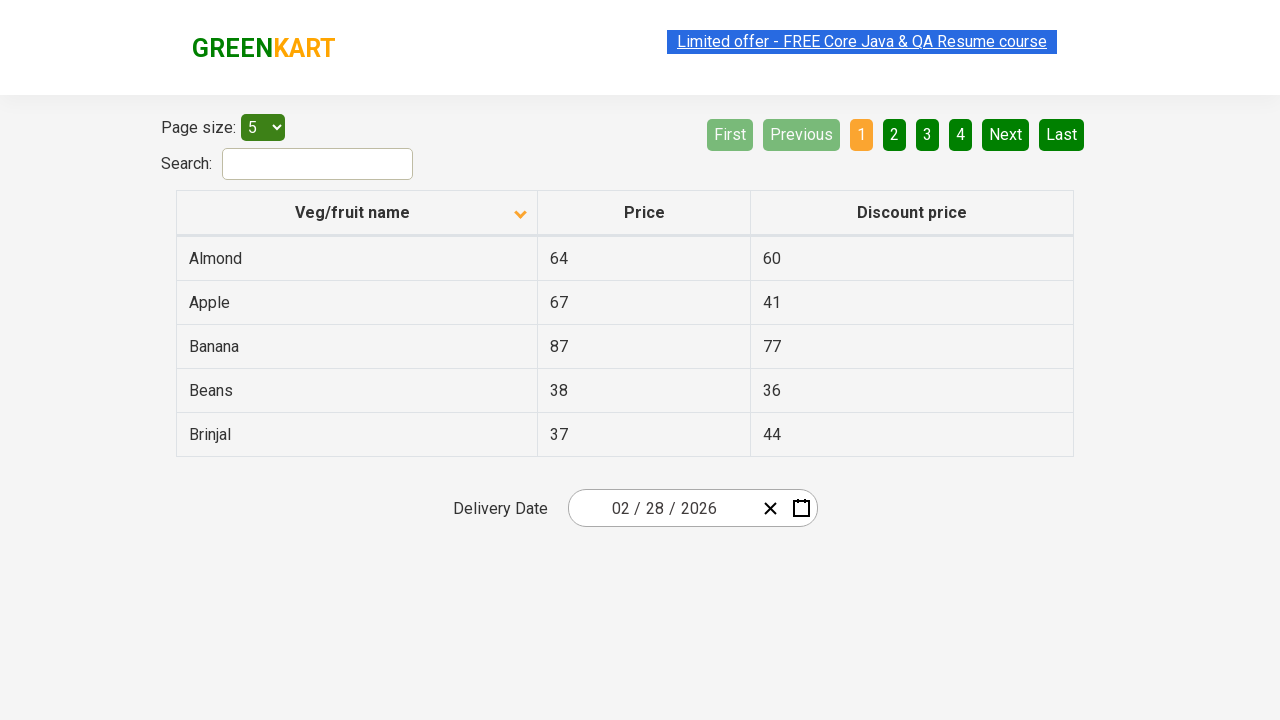

Verified that table is sorted in ascending order
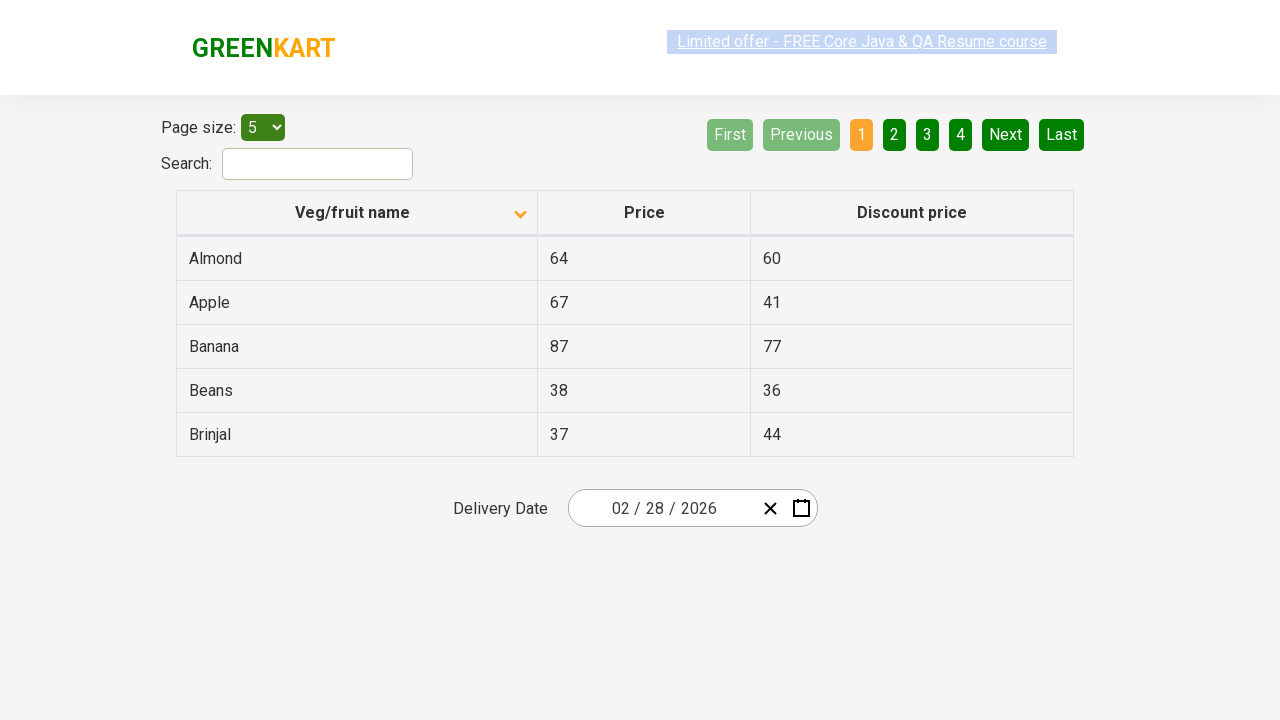

Clicked 'Next' button to go to next page at (1006, 134) on [aria-label='Next']
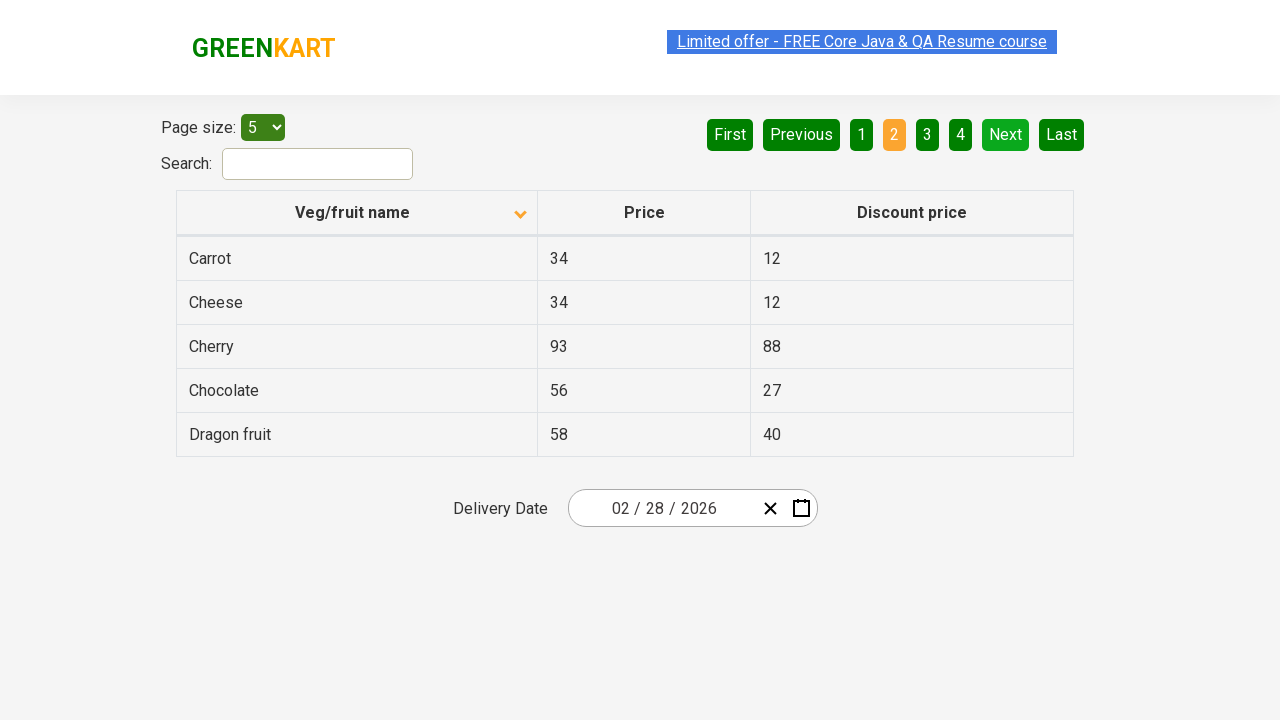

Waited 500ms for next page to load
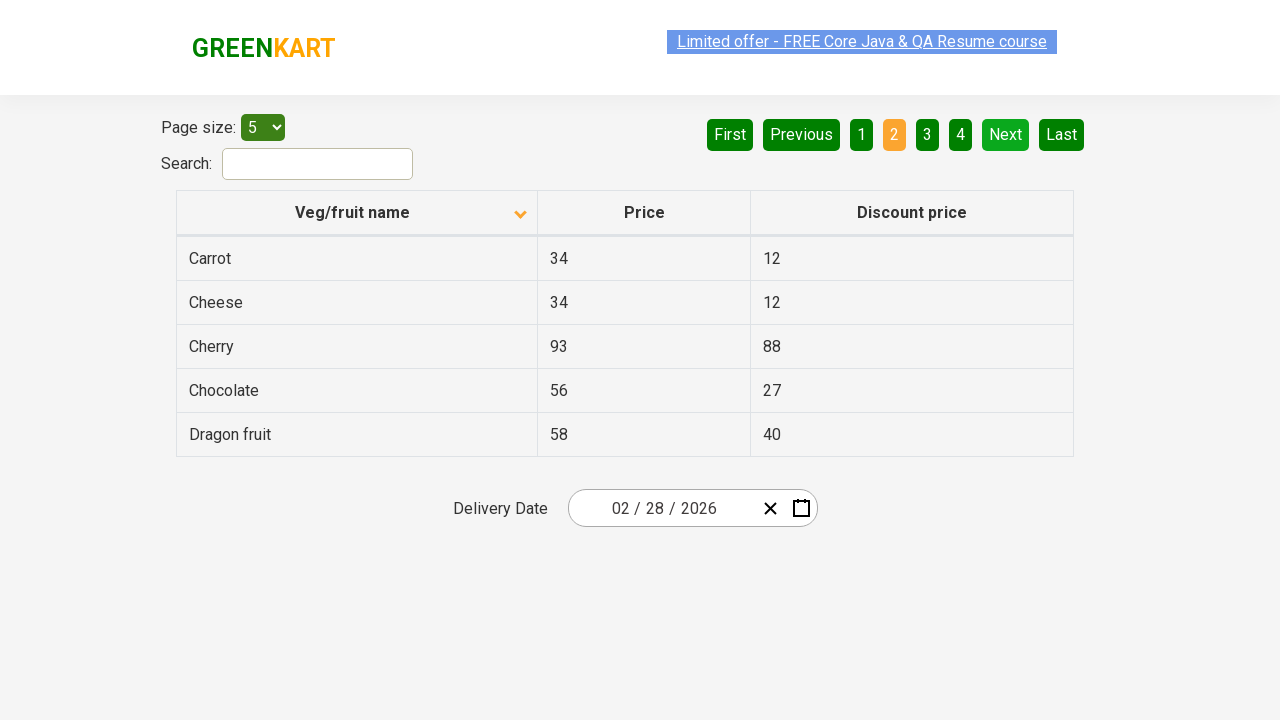

Clicked 'Next' button to go to next page at (1006, 134) on [aria-label='Next']
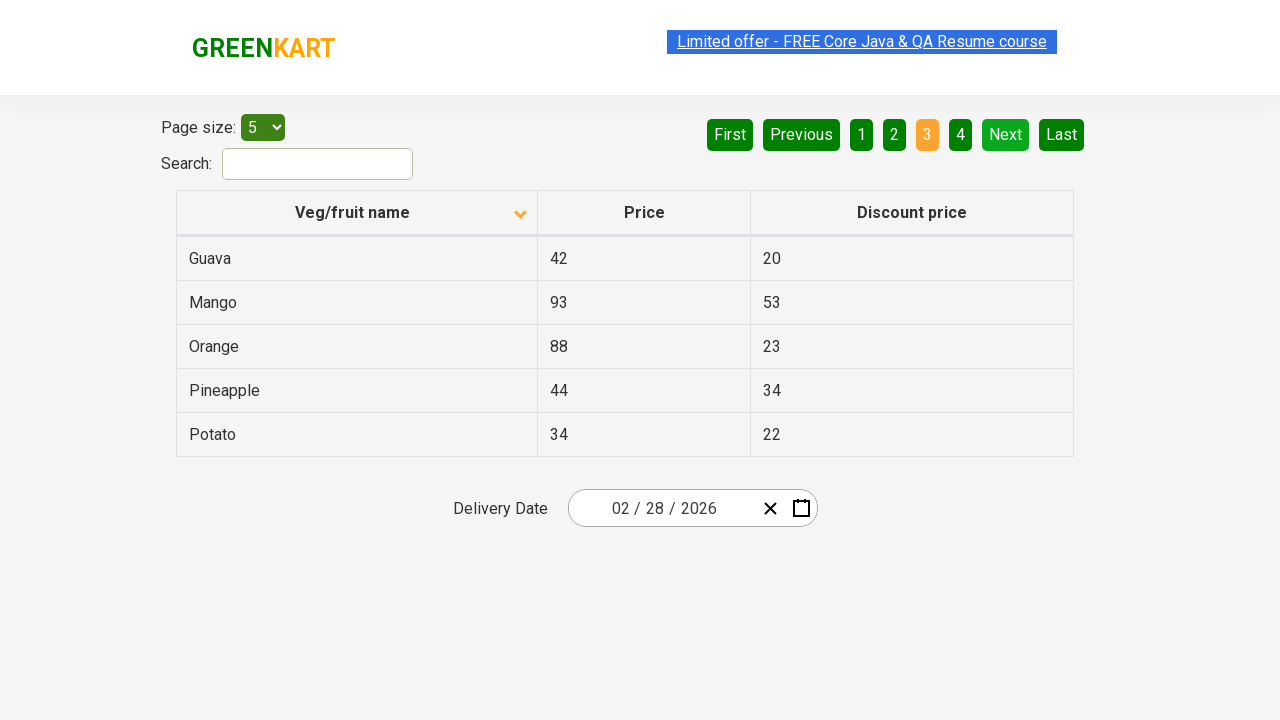

Waited 500ms for next page to load
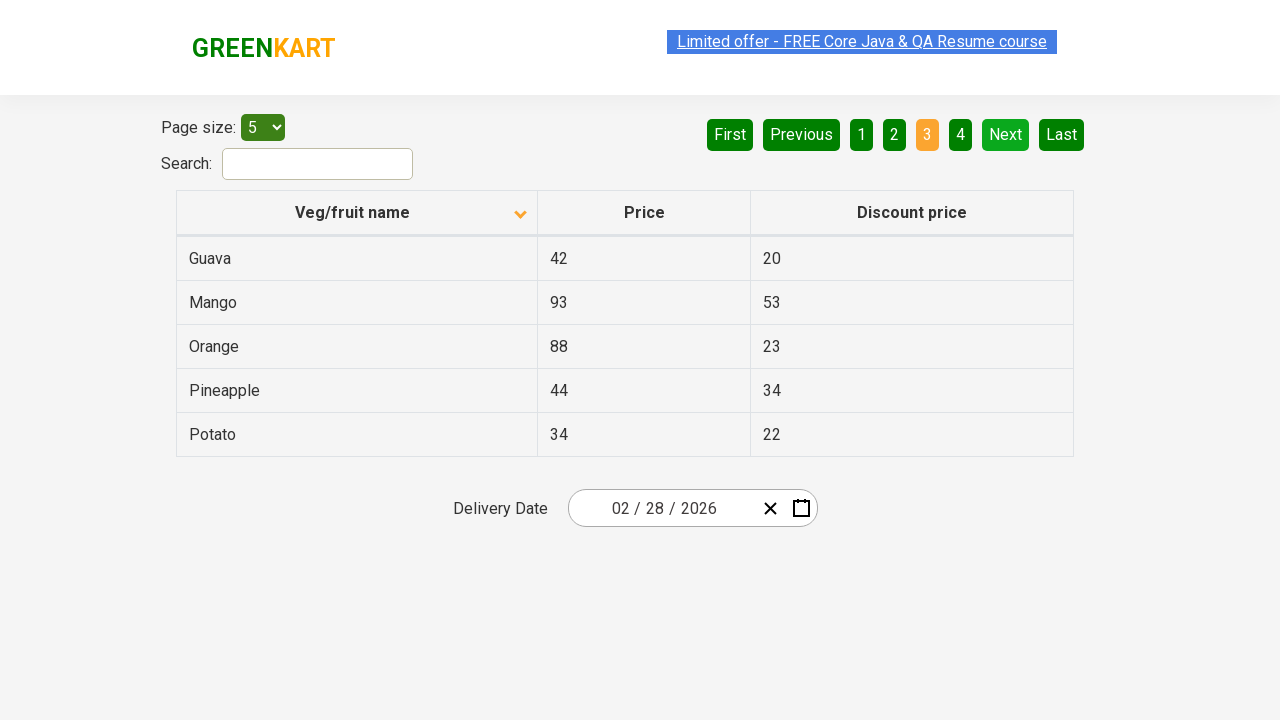

Clicked 'Next' button to go to next page at (1006, 134) on [aria-label='Next']
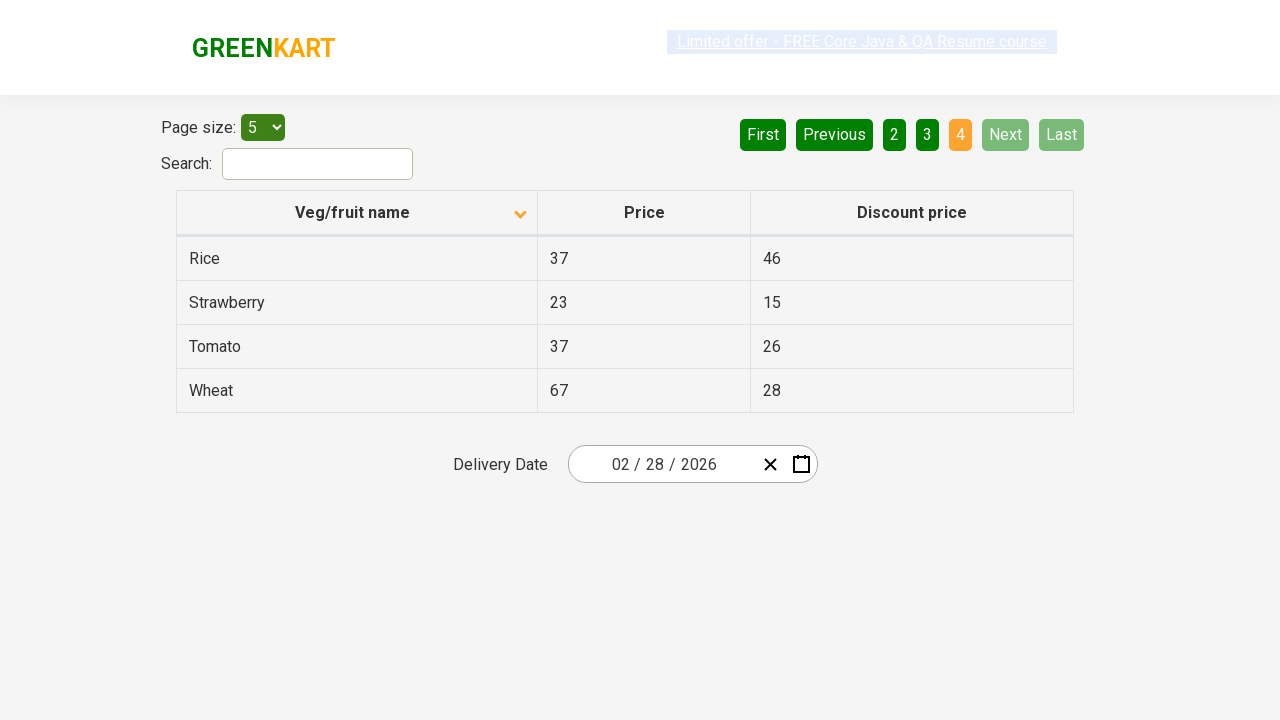

Waited 500ms for next page to load
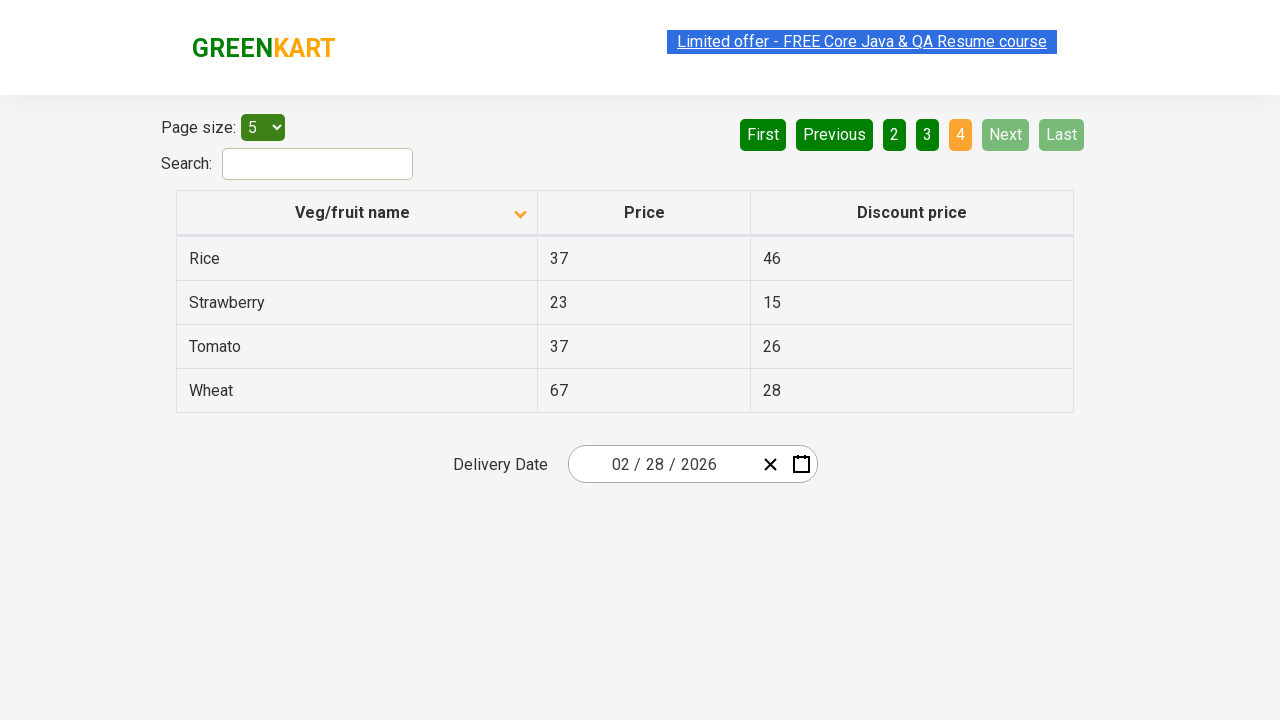

Found 'Rice' in the table on current page
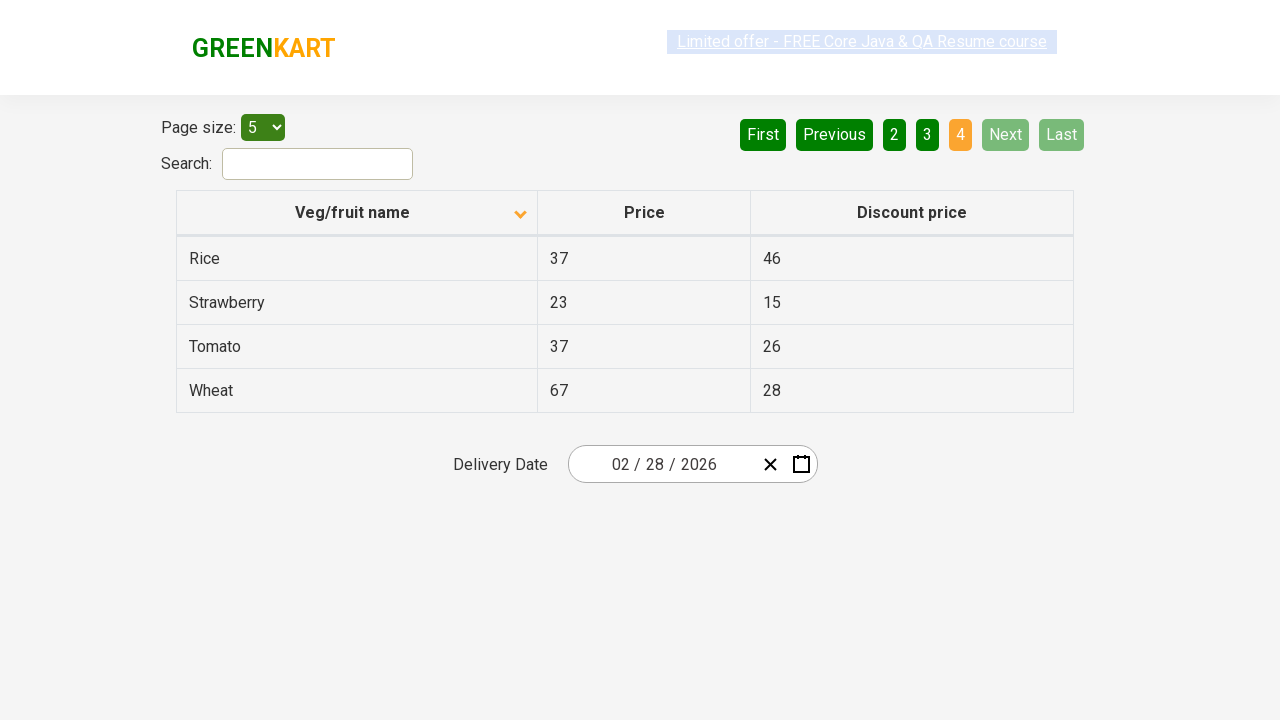

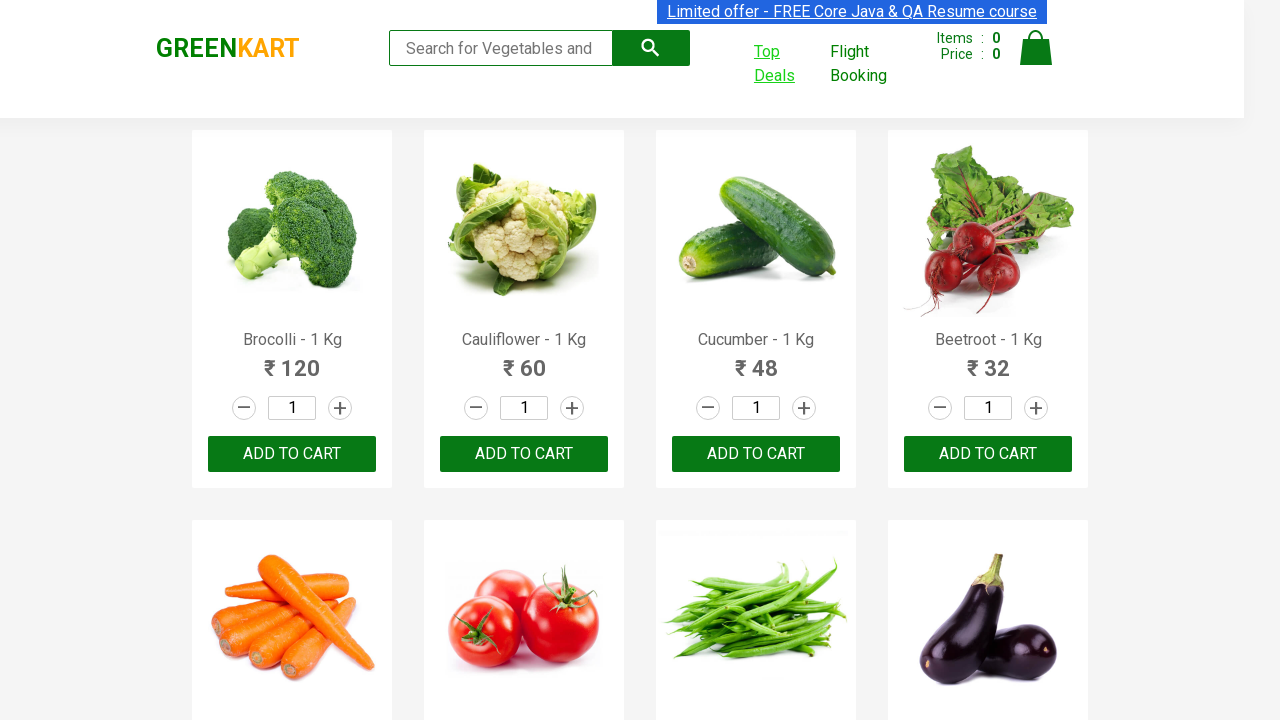